Navigates to a test page, clicks on a specific link by partial text, then fills out a form with personal information and submits it

Starting URL: http://suninjuly.github.io/find_link_text

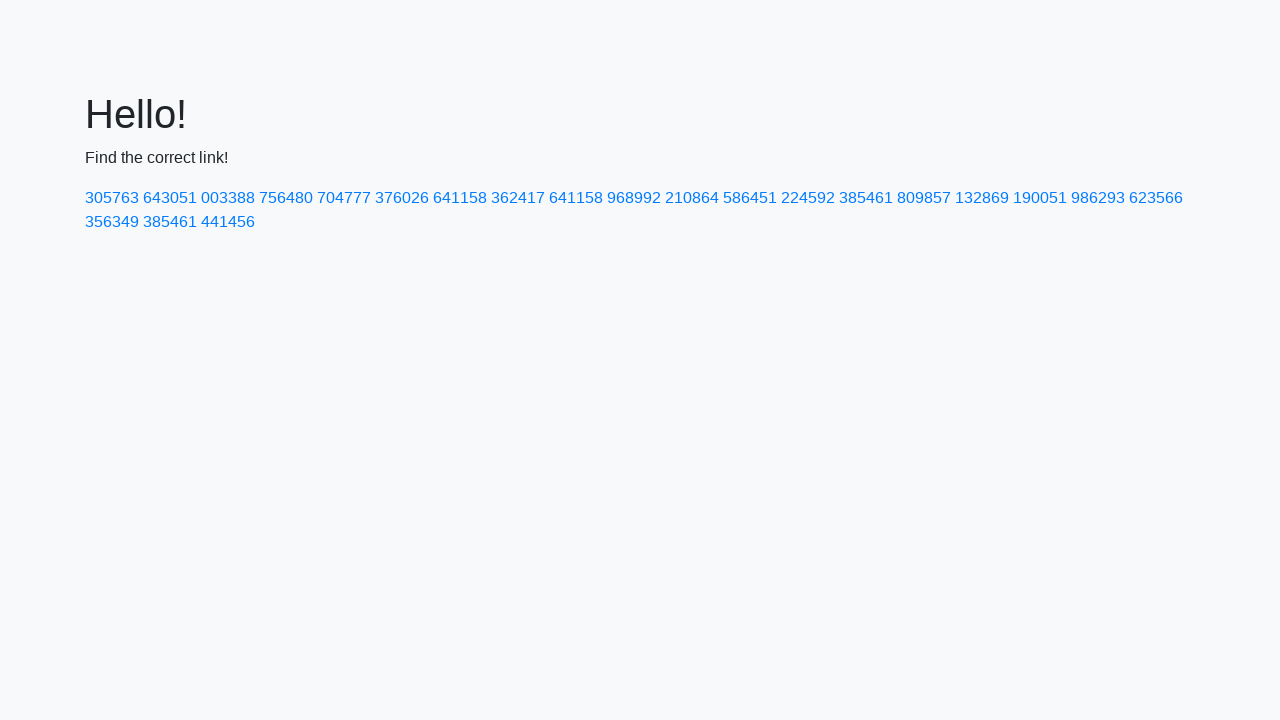

Navigated to test page http://suninjuly.github.io/find_link_text
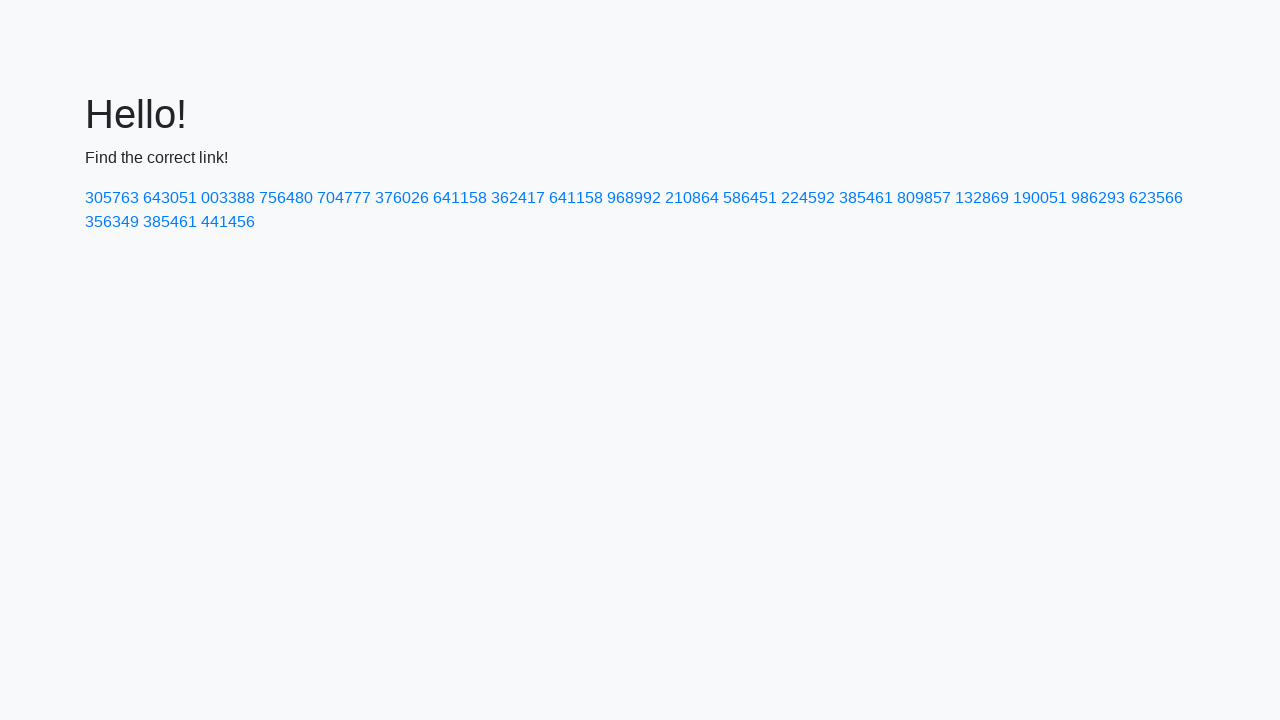

Clicked on link with partial text '224592' at (808, 198) on a:has-text('224592')
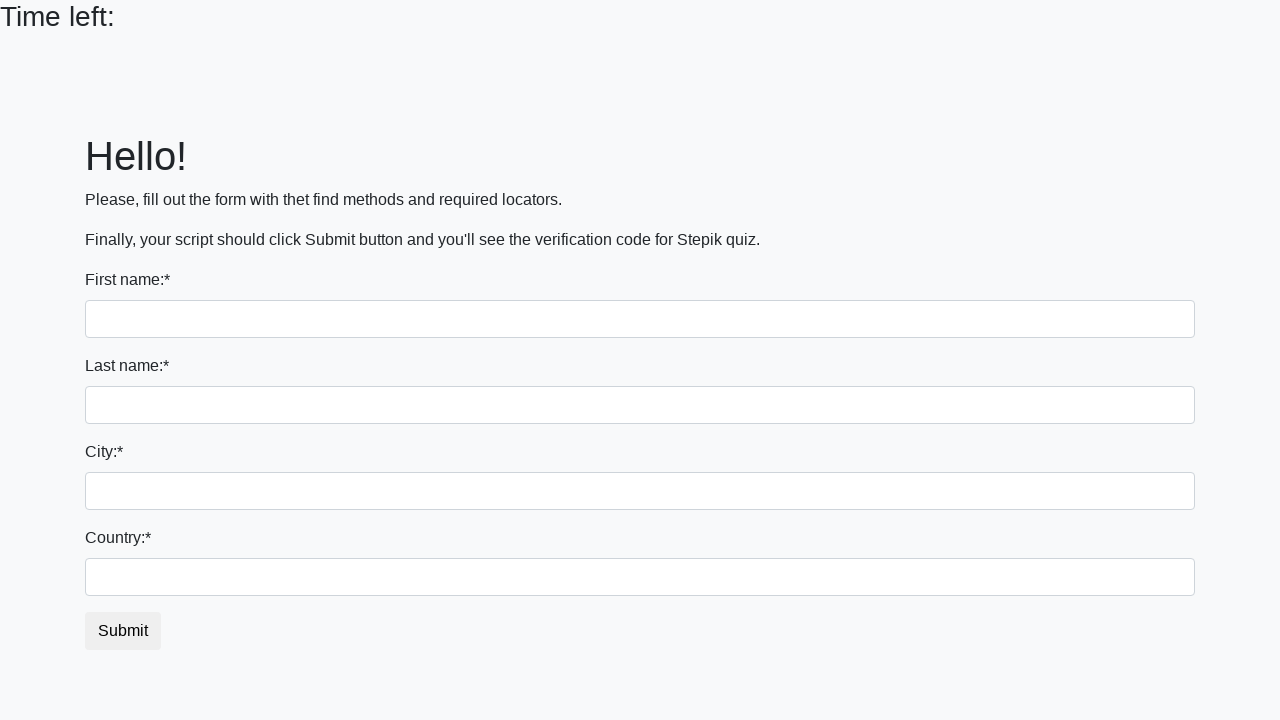

Filled first name field with 'Ivan' on input:first-of-type
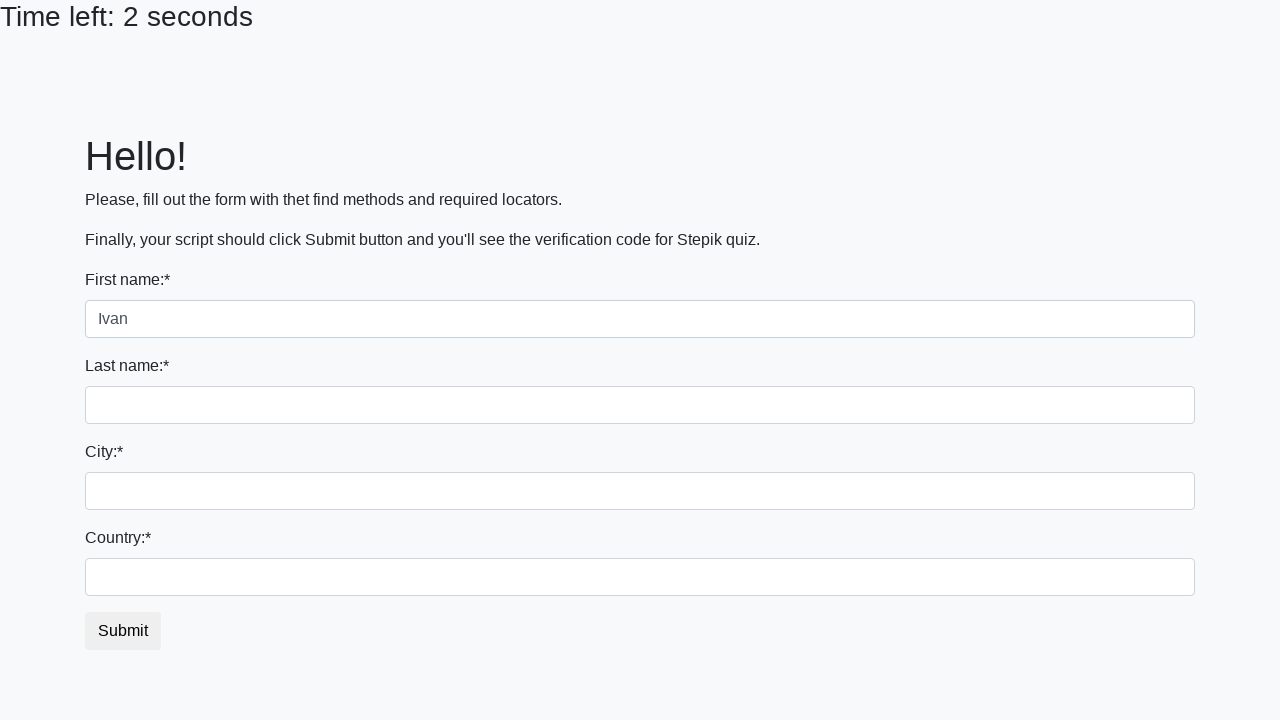

Filled last name field with 'Aski' on input[name='last_name']
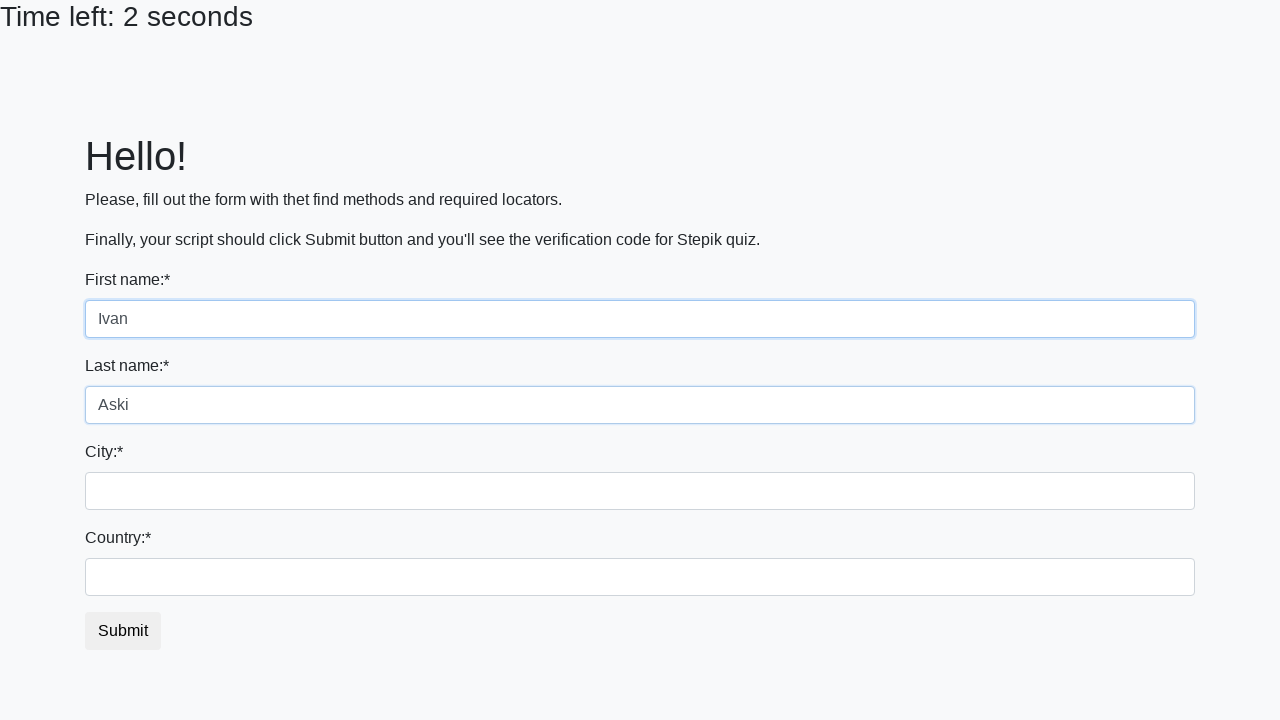

Filled city field with 'Lviv' on .city
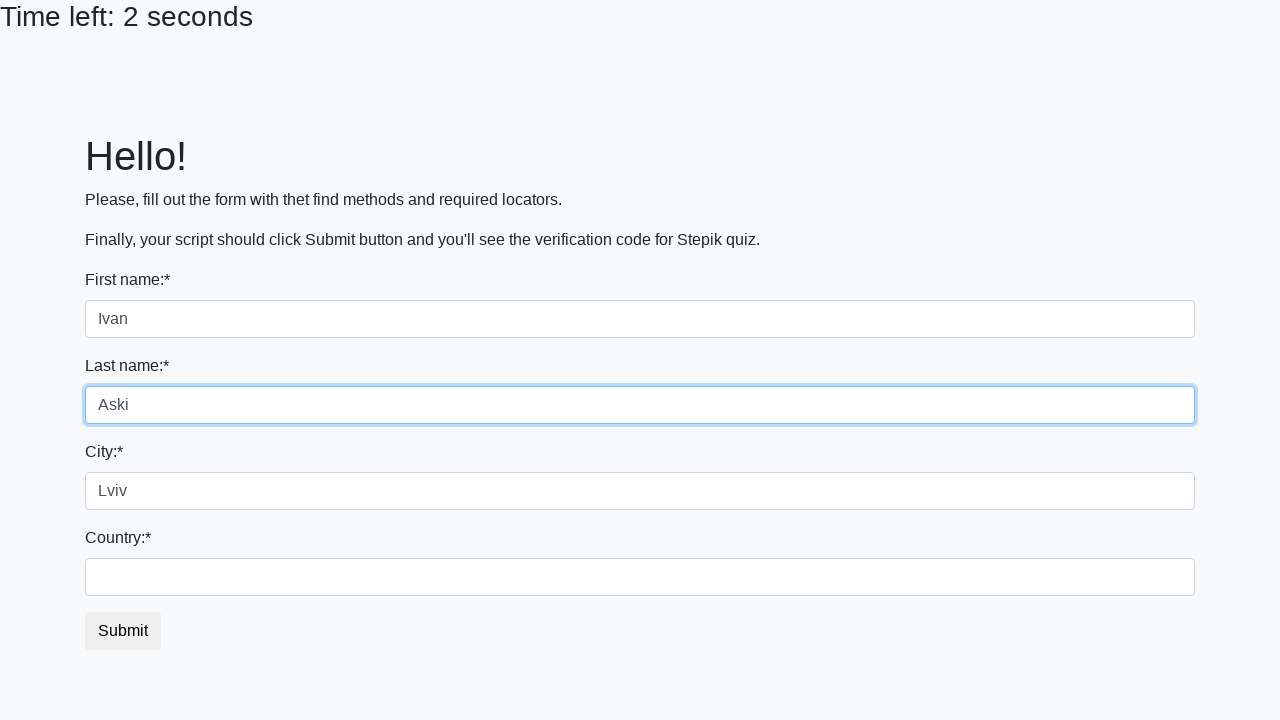

Filled country field with 'Ukraine' on #country
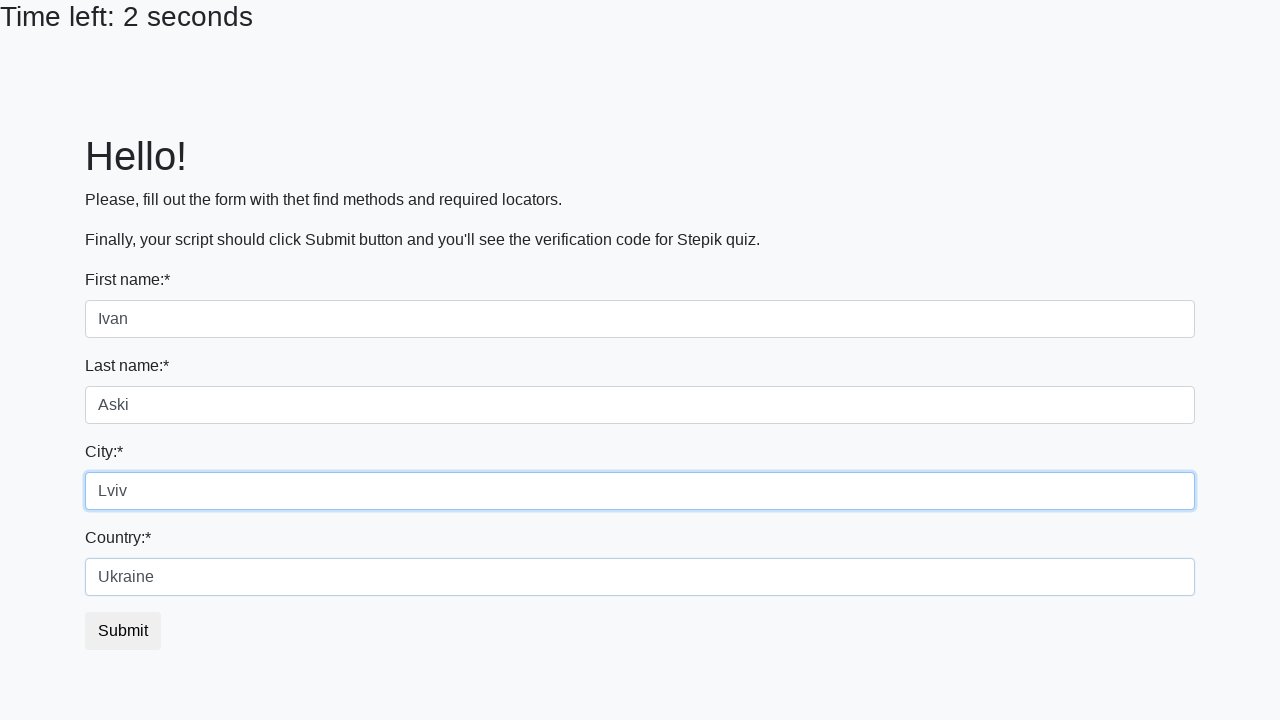

Submitted form by clicking submit button at (123, 631) on button.btn
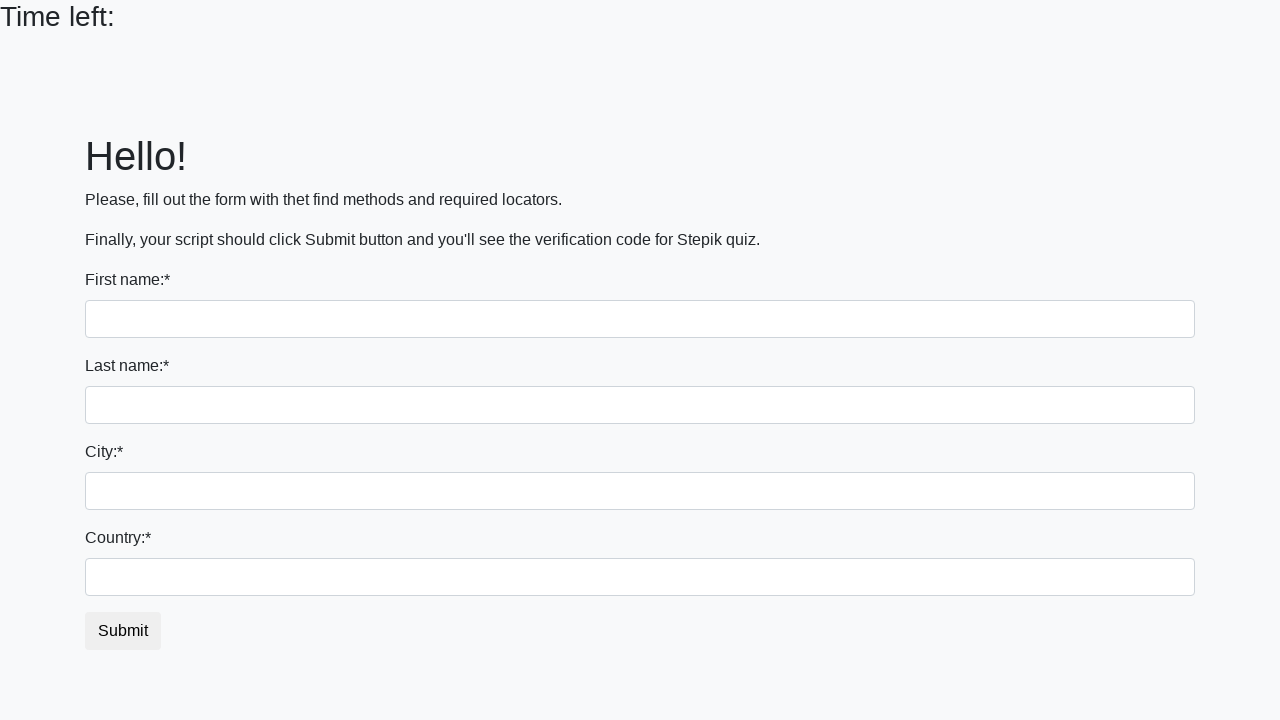

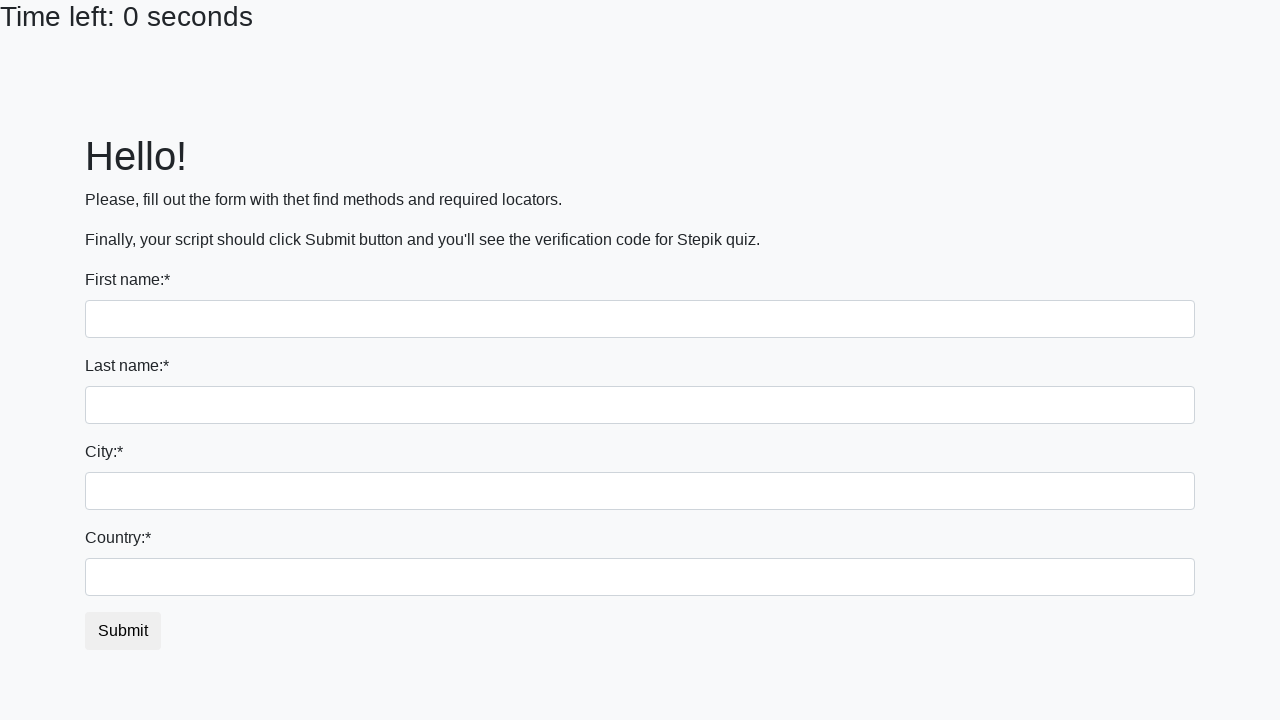